Tests pressing the tab key without targeting a specific element first, using keyboard actions, and verifies the page displays the correct key press result.

Starting URL: http://the-internet.herokuapp.com/key_presses

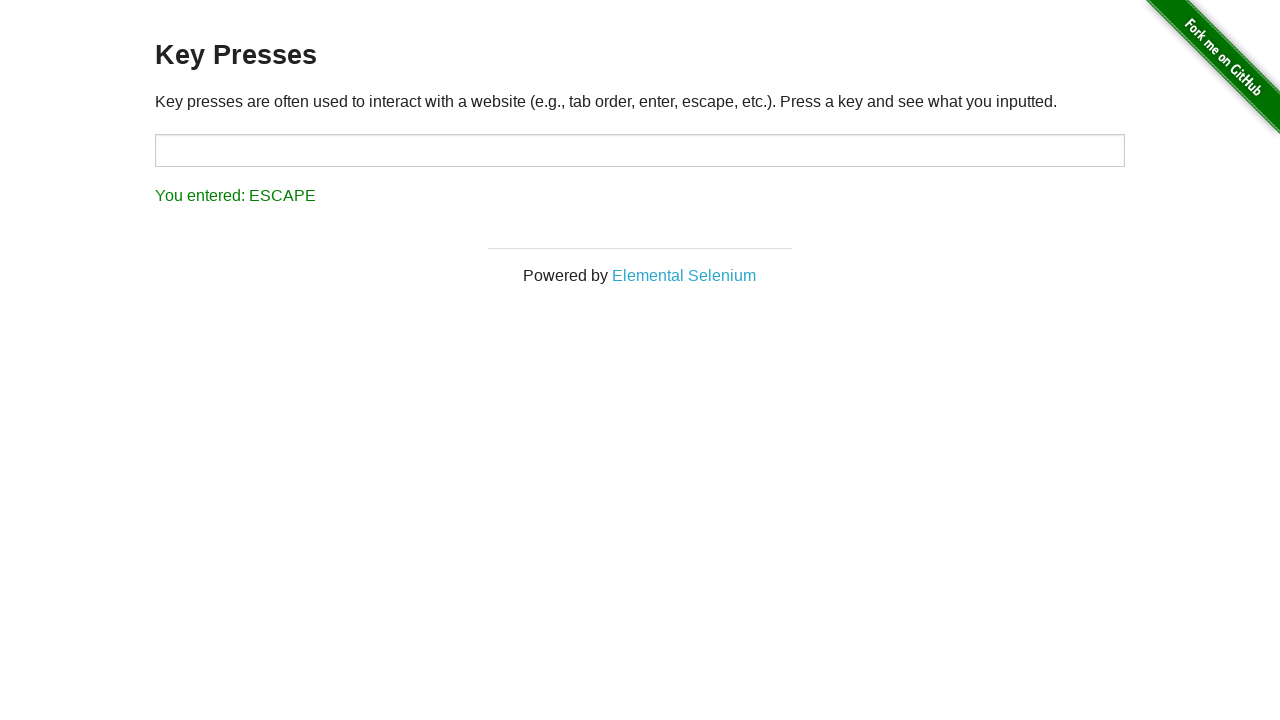

Pressed Tab key without targeting a specific element
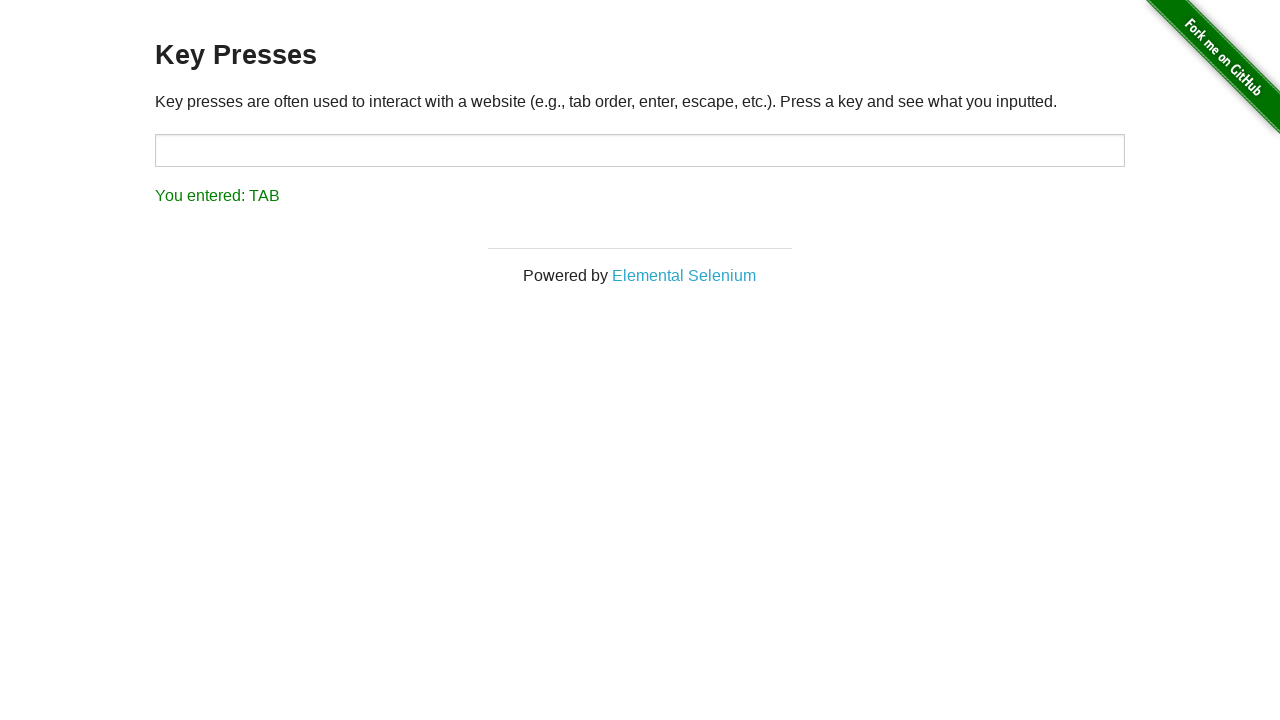

Waited for result element to appear
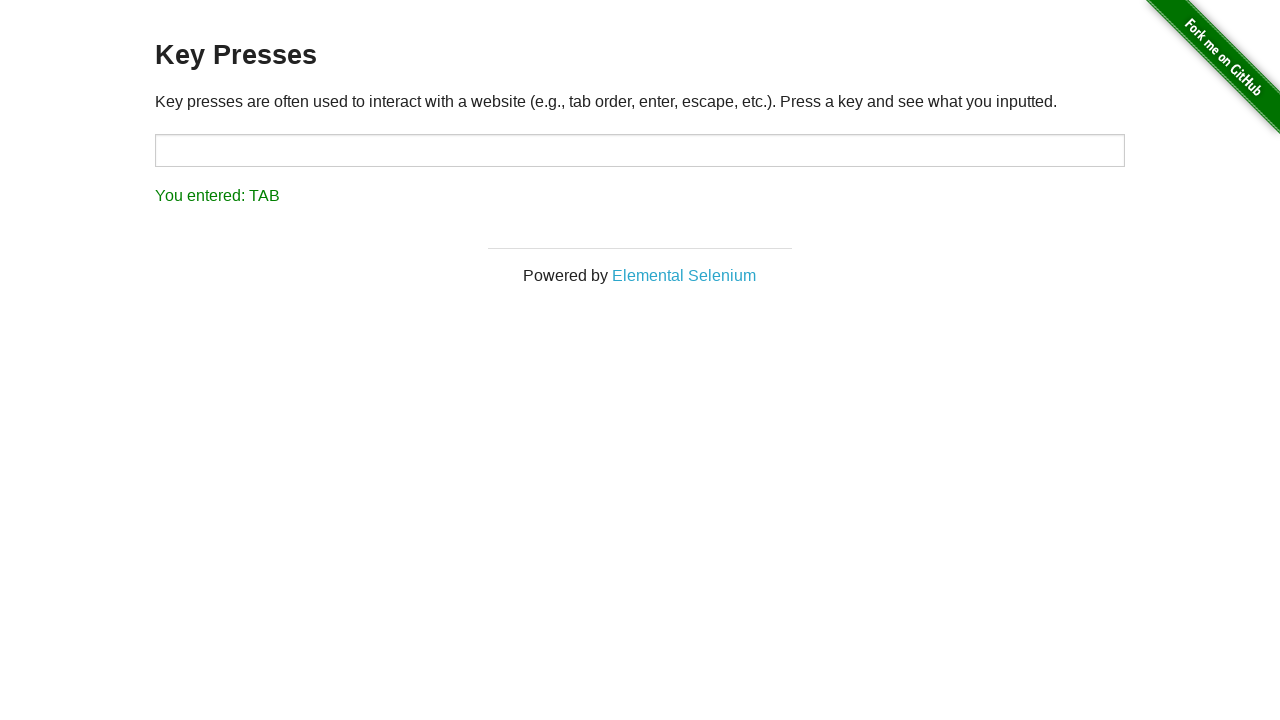

Retrieved result text: 'You entered: TAB'
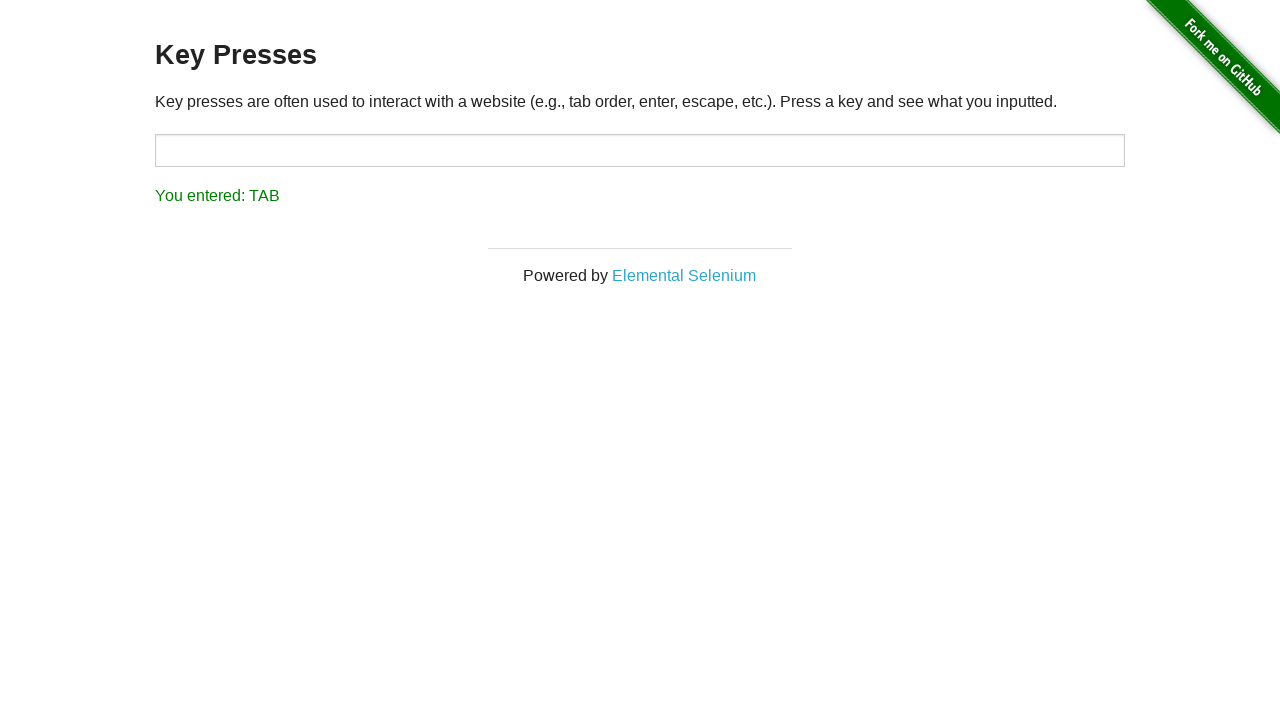

Verified that Tab key press result is correct
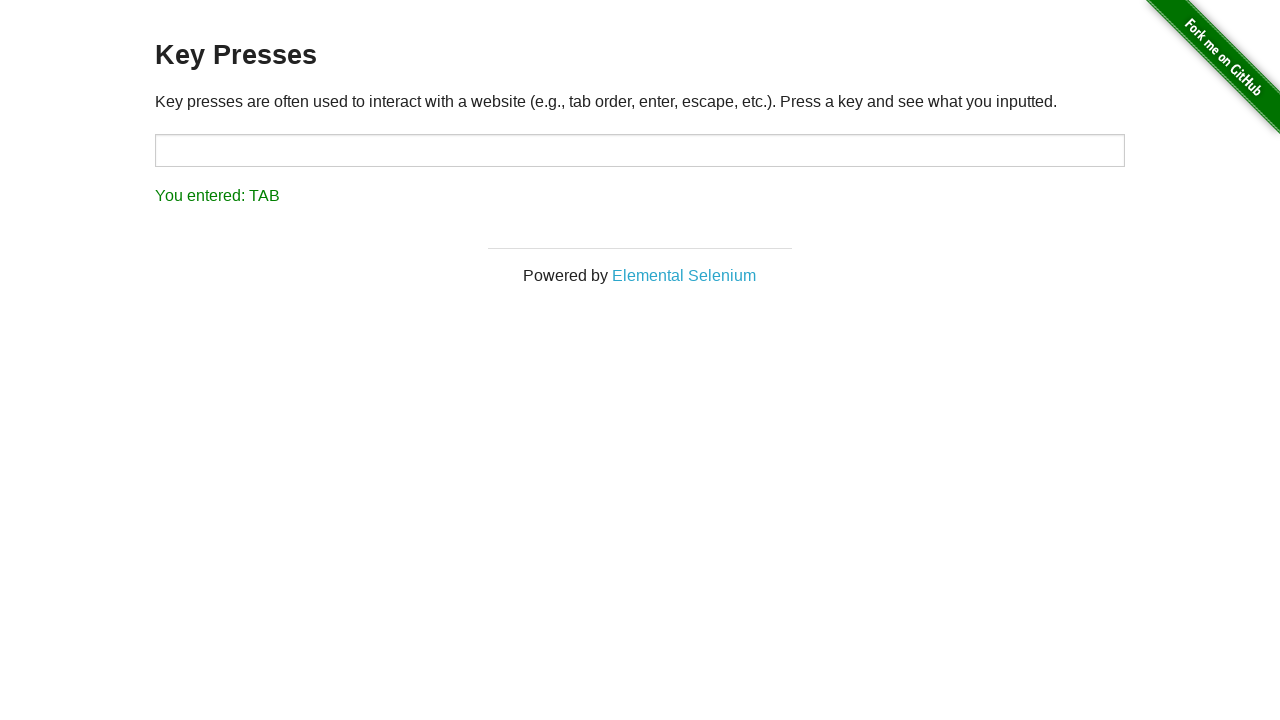

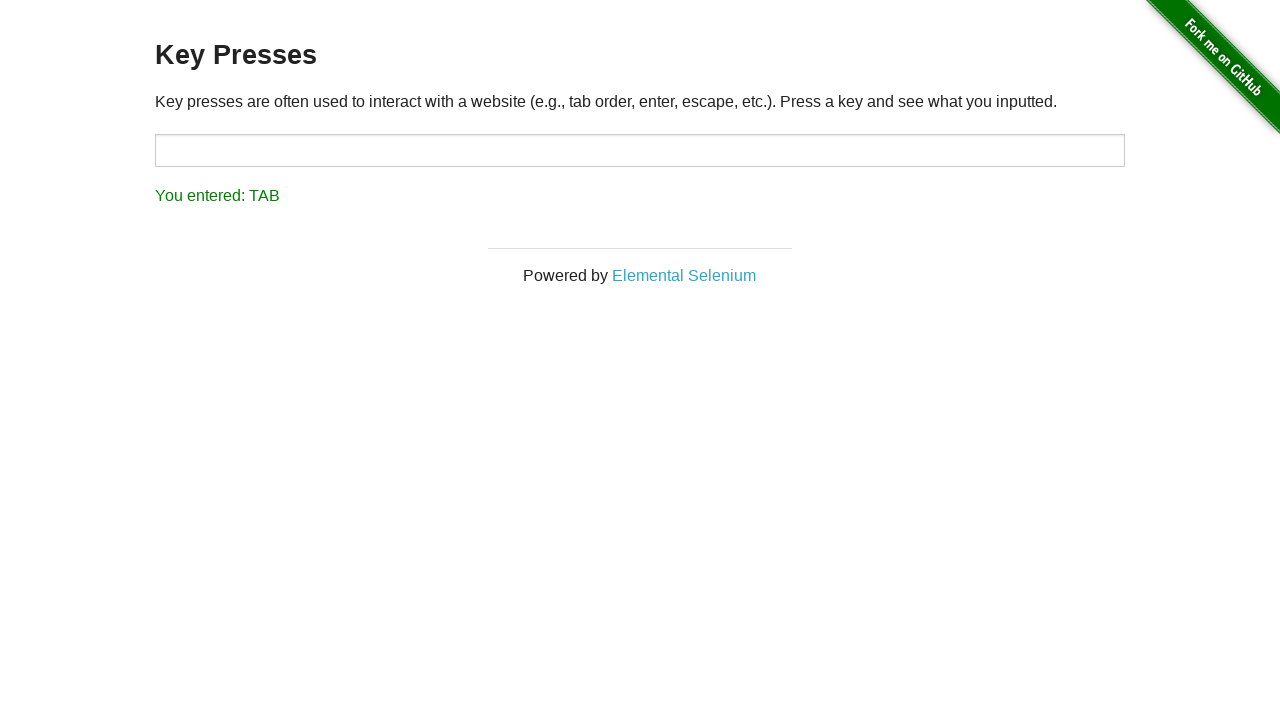